Tests drag-and-drop functionality on the jQuery UI droppable demo page by dragging an element and dropping it onto a target drop zone within an iframe.

Starting URL: https://jqueryui.com/droppable/

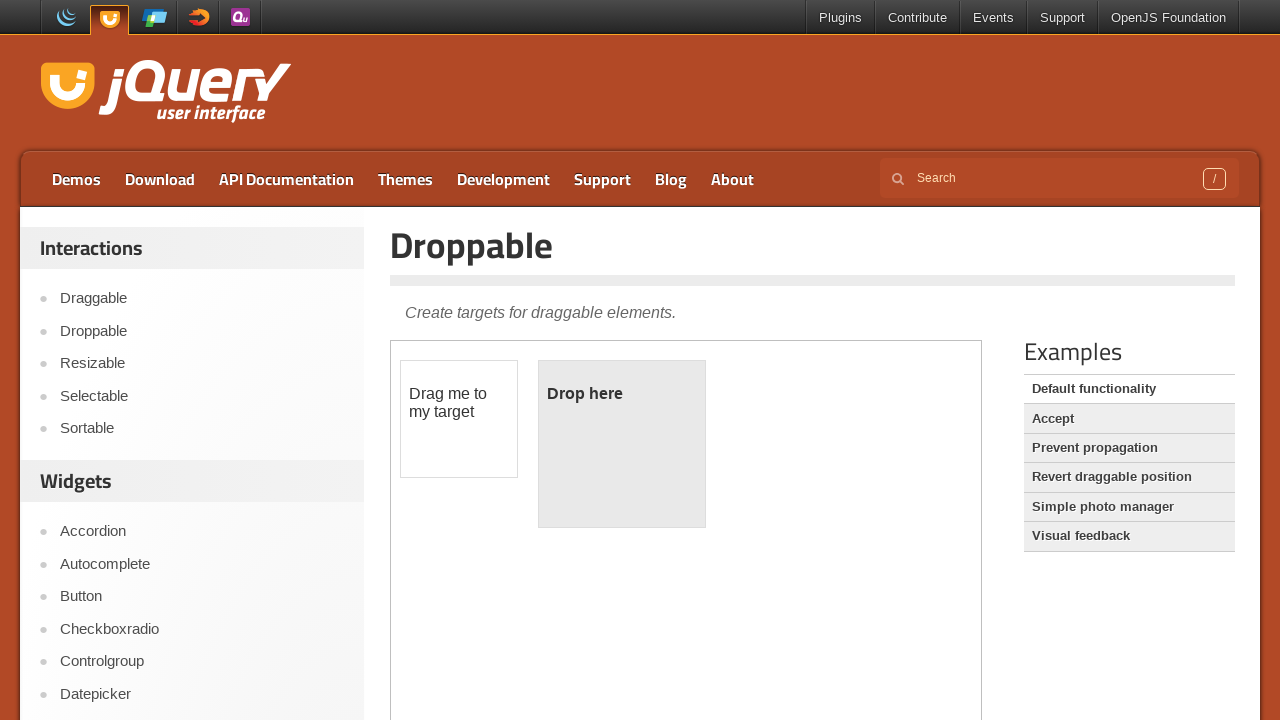

Located the demo iframe on the jQuery UI droppable page
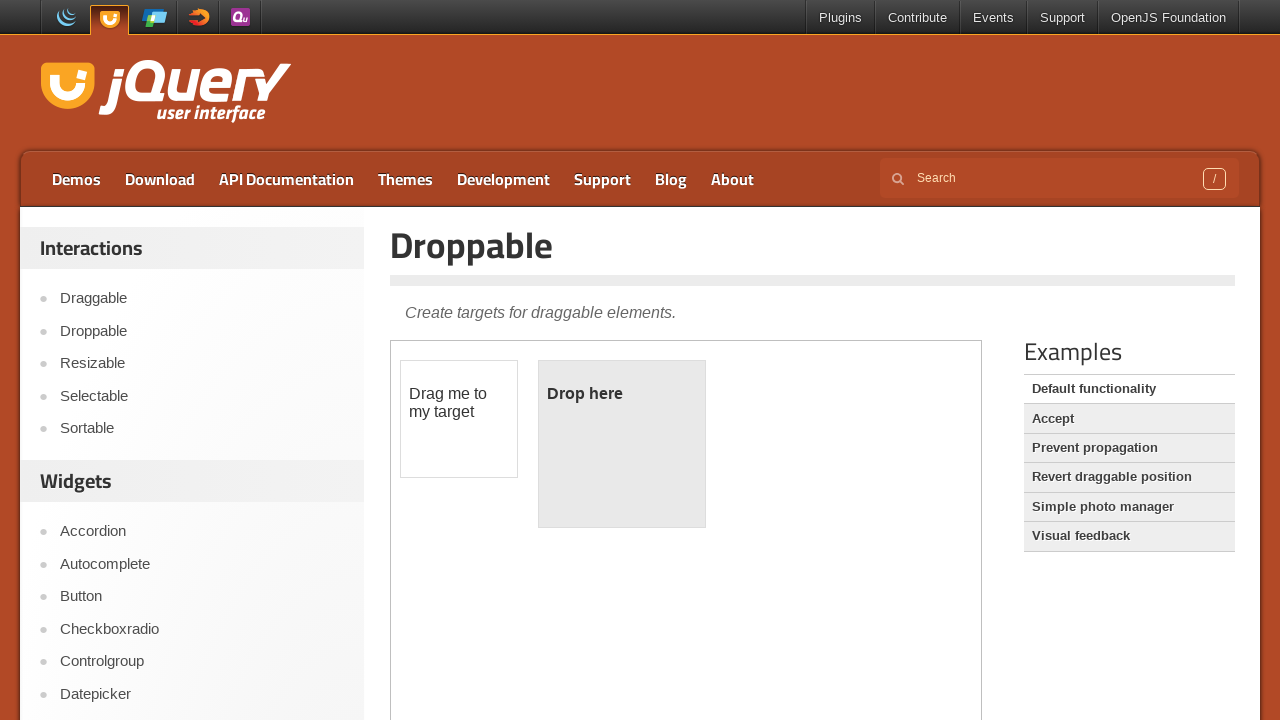

Located the draggable element within the iframe
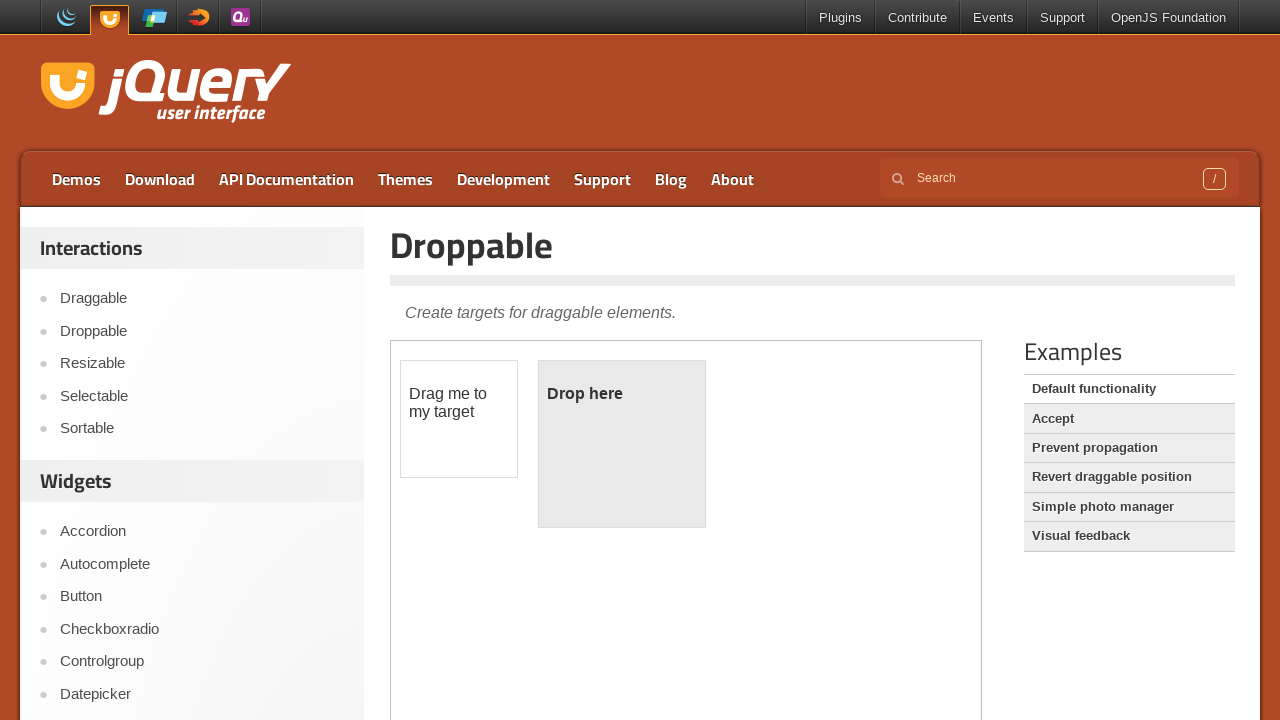

Located the droppable target zone within the iframe
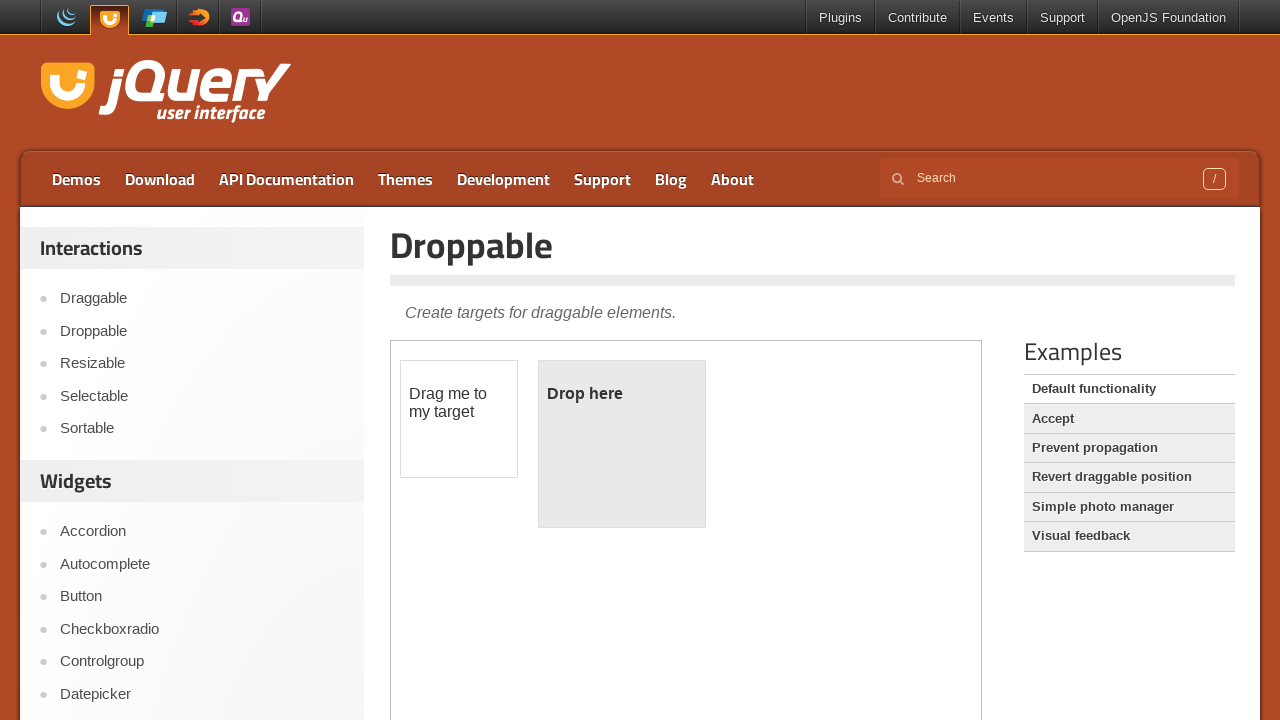

Dragged the draggable element and dropped it onto the droppable target zone at (622, 444)
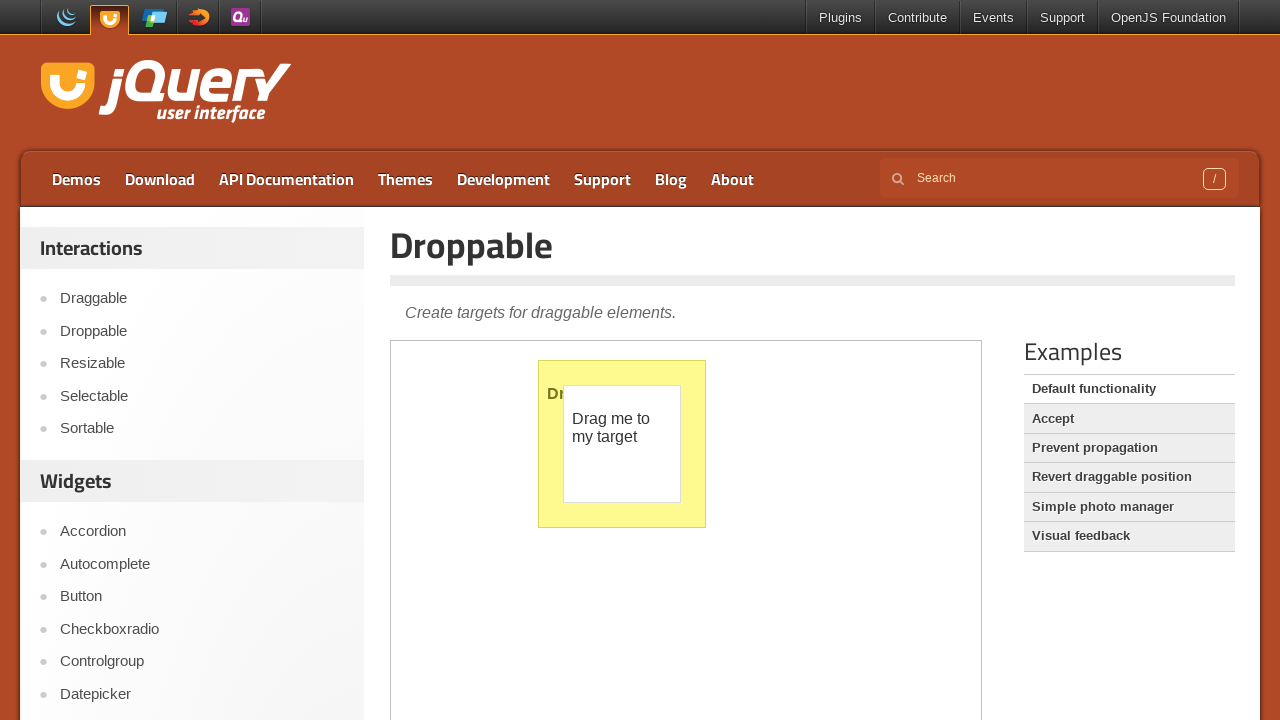

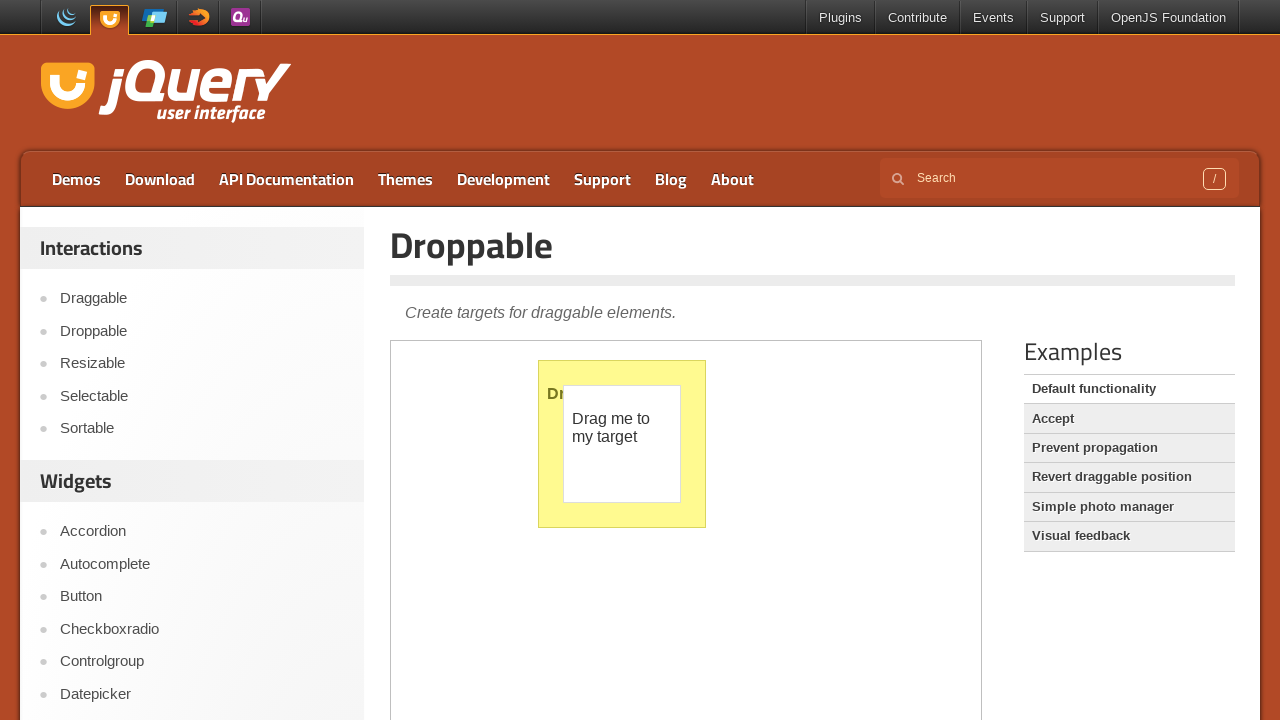